Tests mortgage calculator form by entering home value and down payment percentage

Starting URL: https://www.mortgagecalculator.org

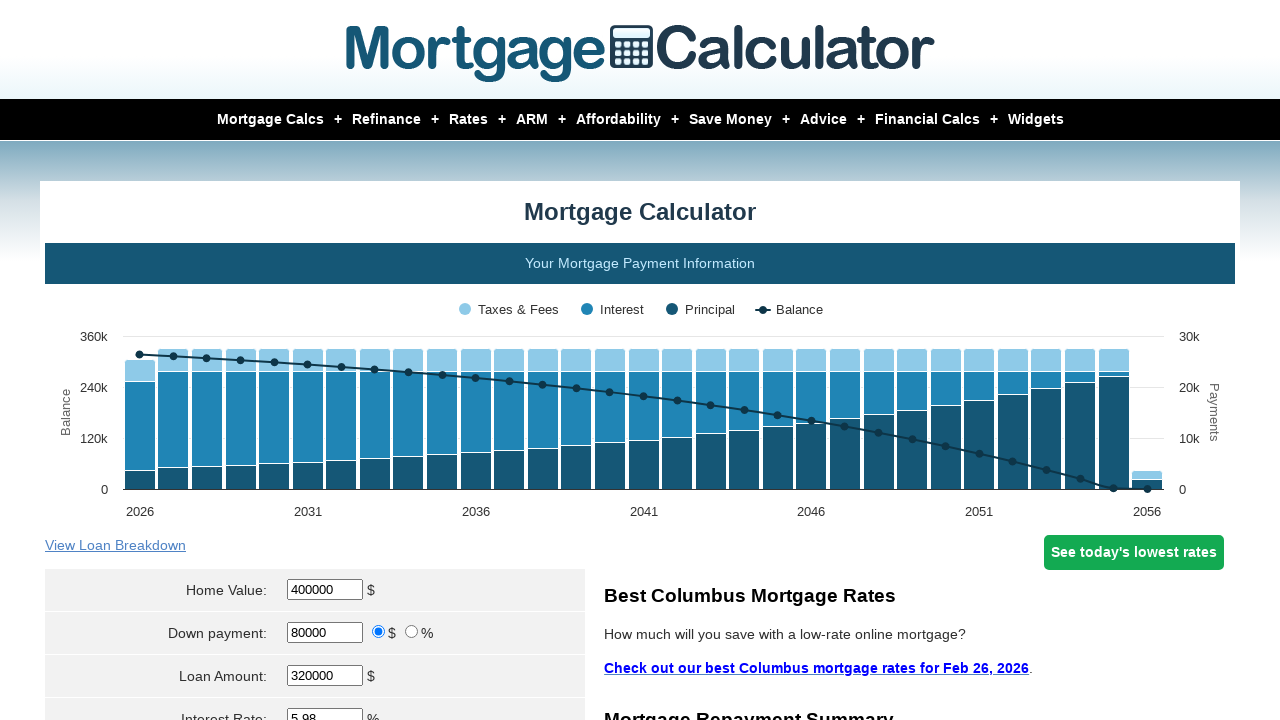

Navigated to mortgage calculator website
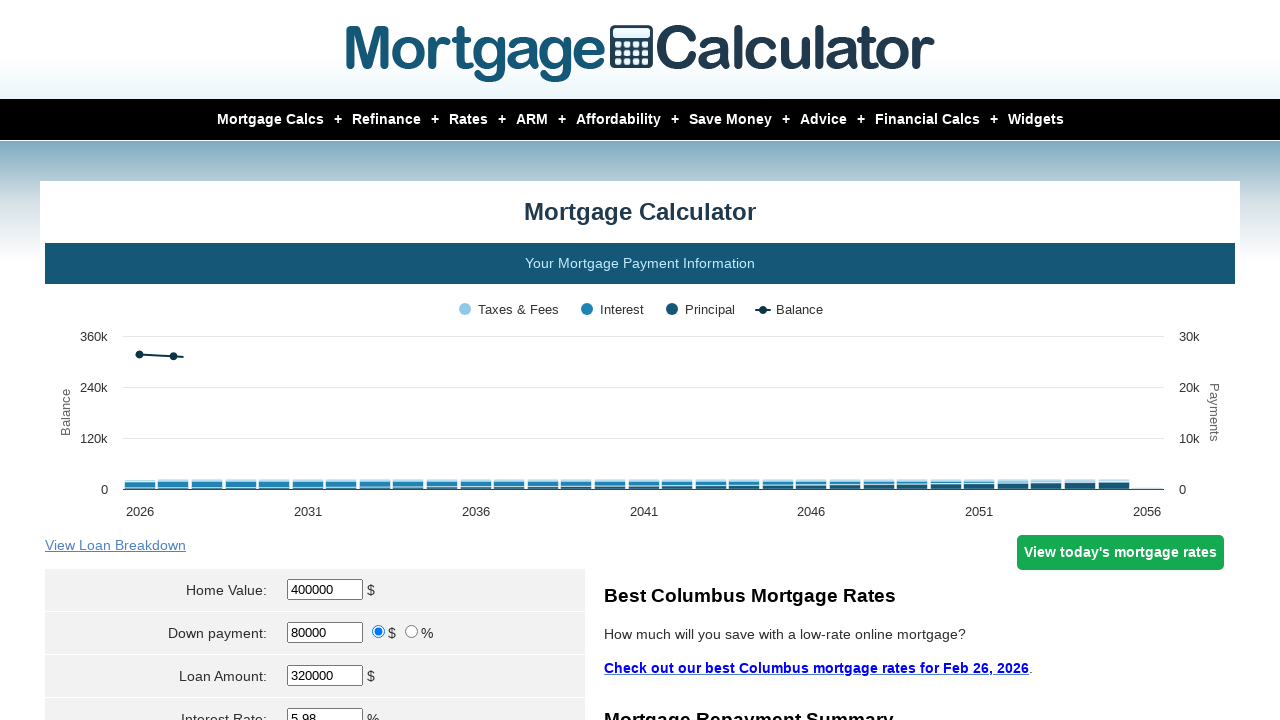

Clicked on home value input field at (325, 590) on #homeval
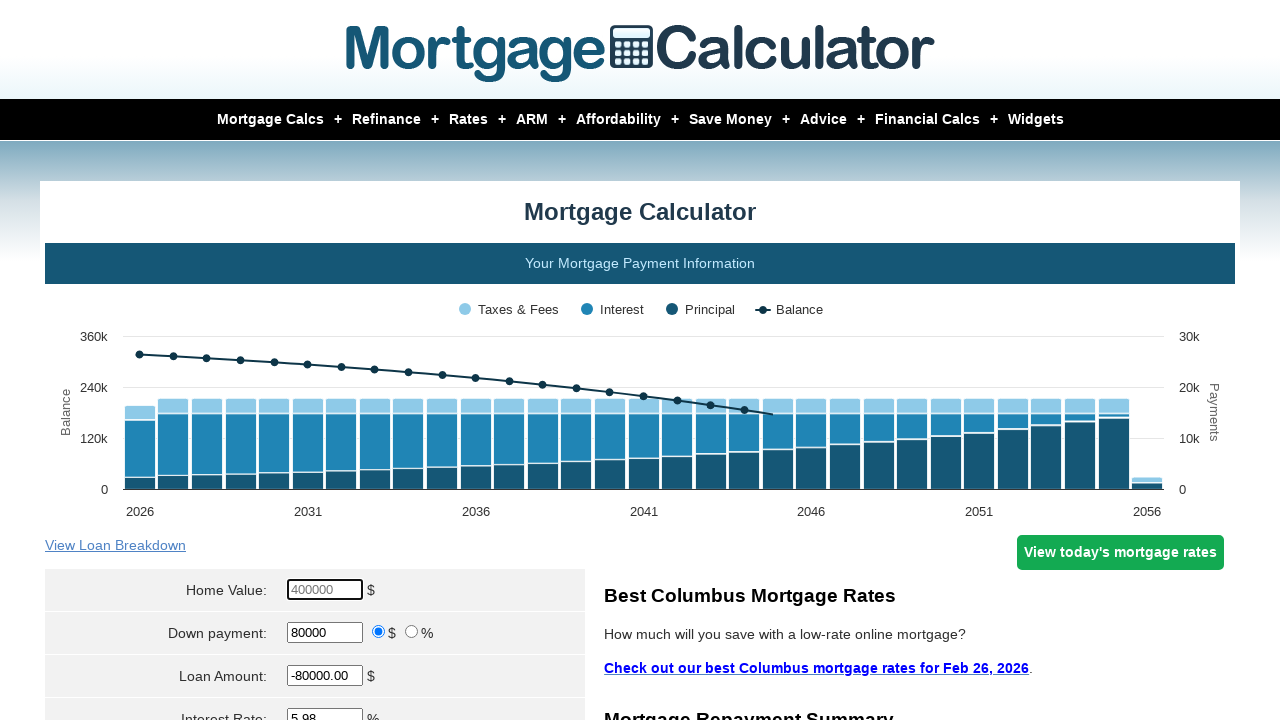

Cleared home value field on #homeval
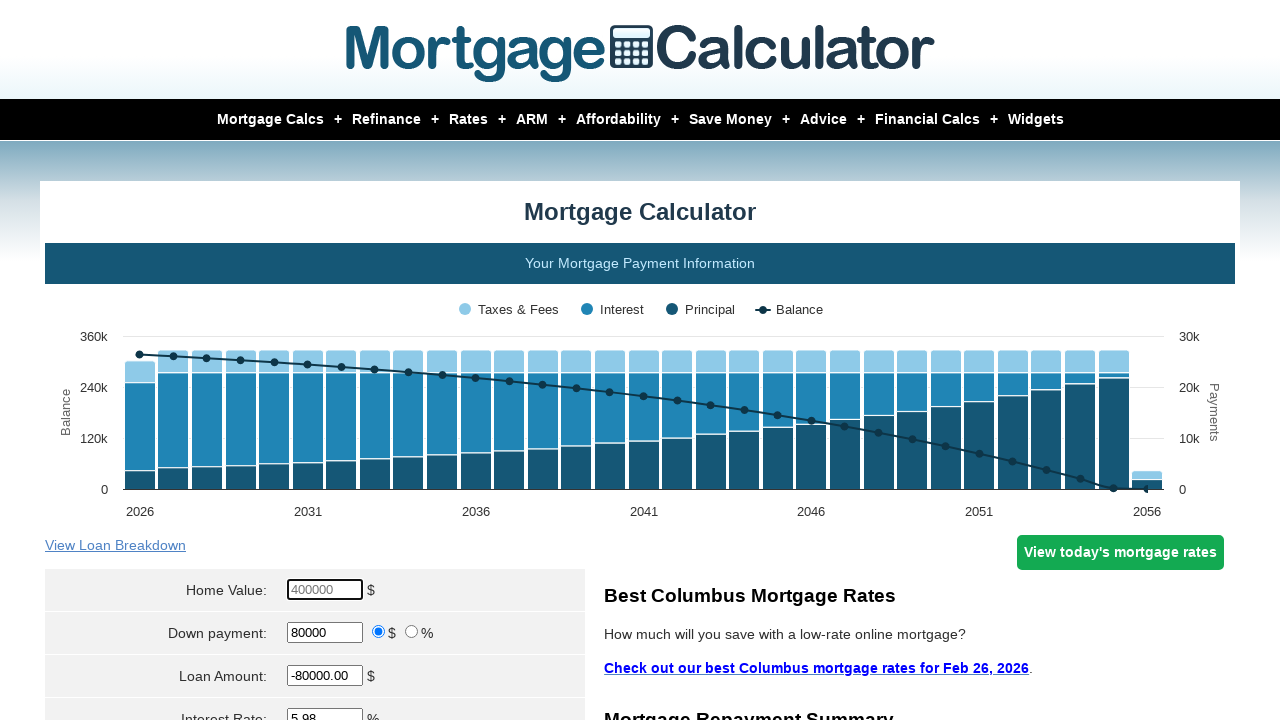

Entered home value of $450,000 on #homeval
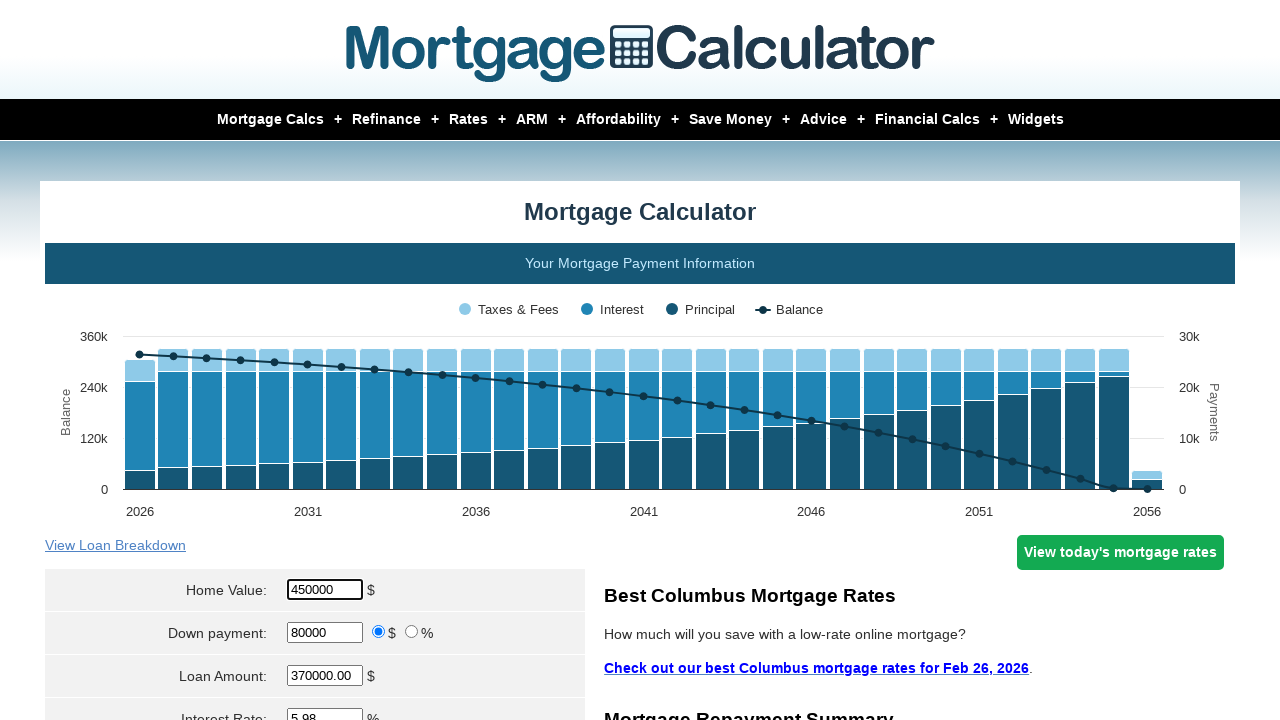

Selected percent option for down payment type at (412, 632) on input[value='percent']
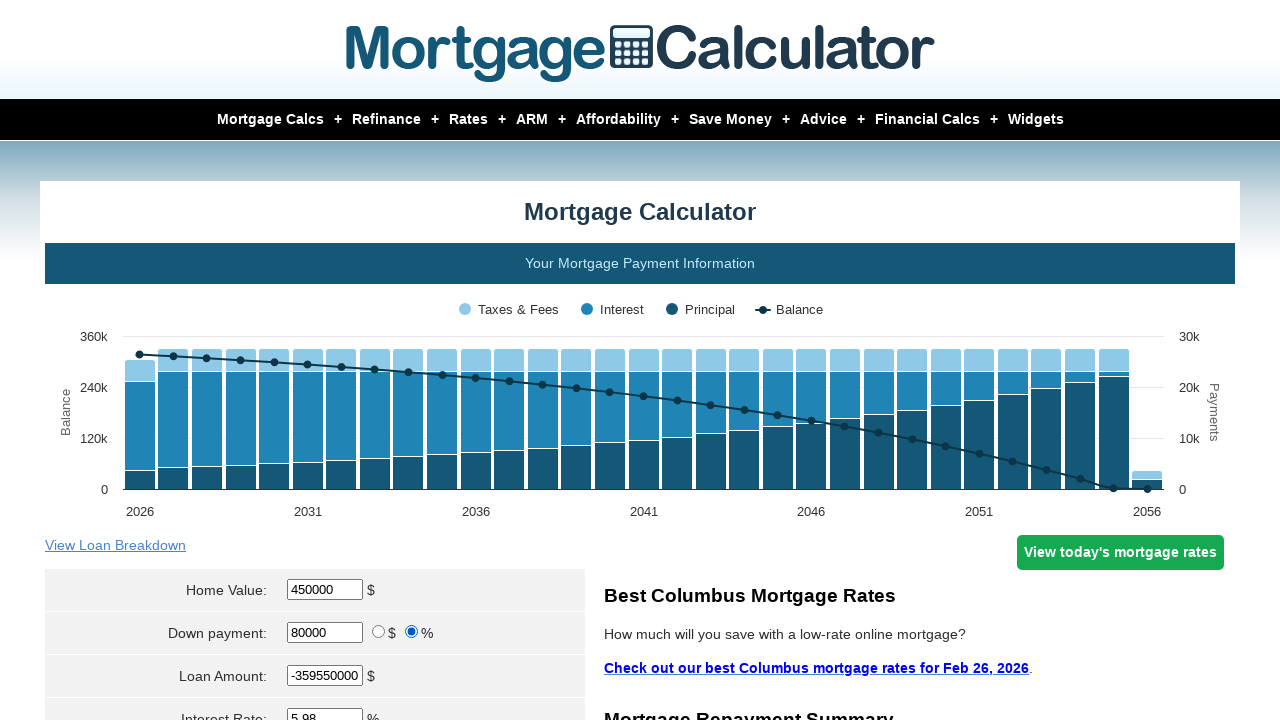

Clicked on down payment input field at (325, 632) on #downpayment
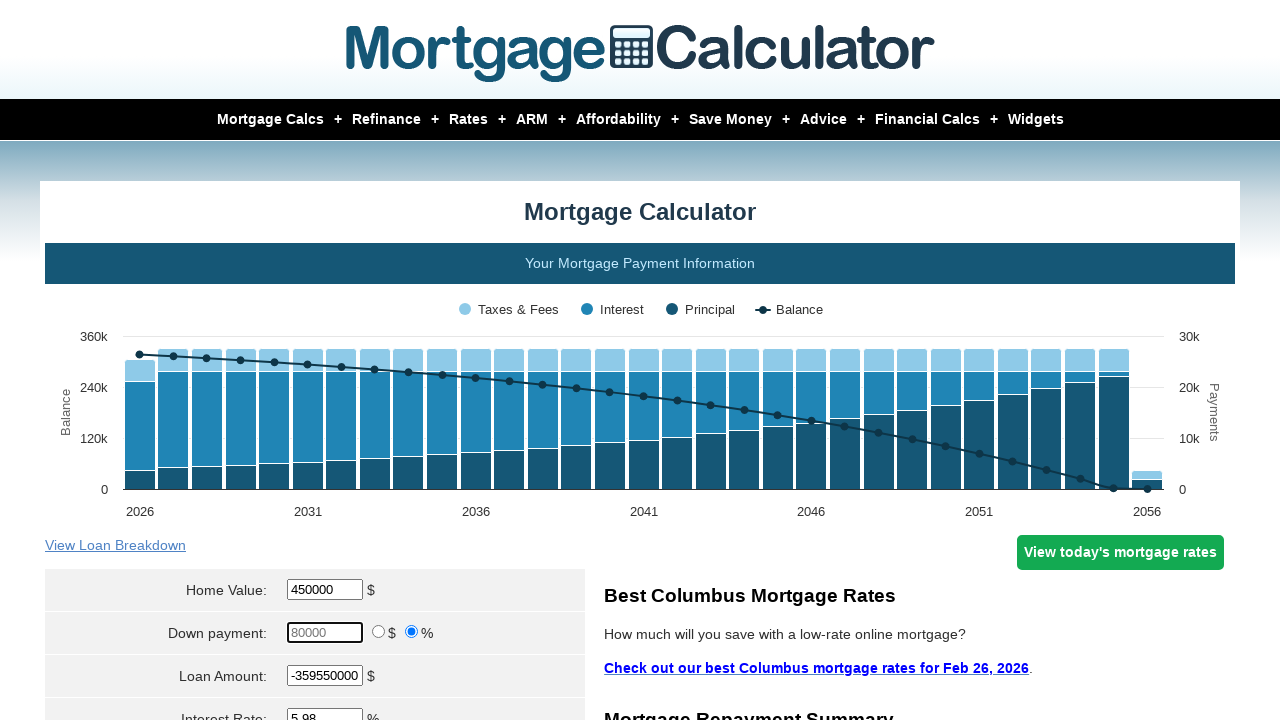

Cleared down payment field on #downpayment
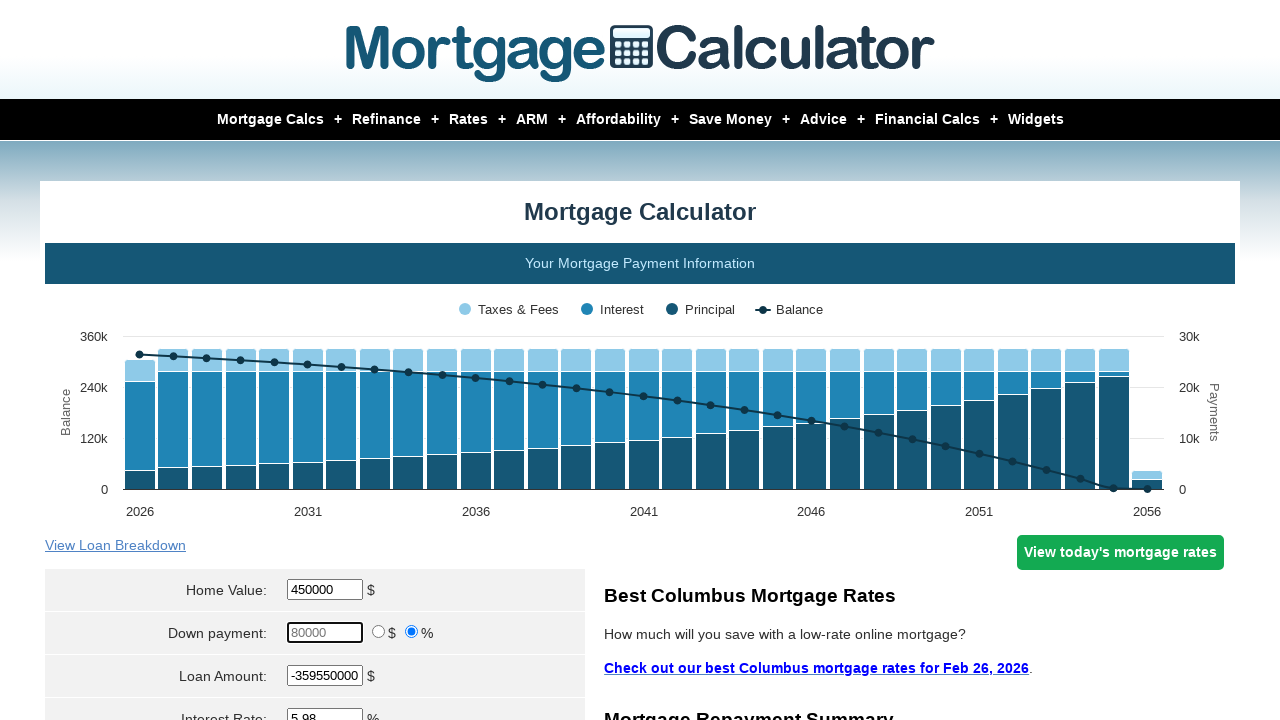

Entered down payment percentage of 5% on #downpayment
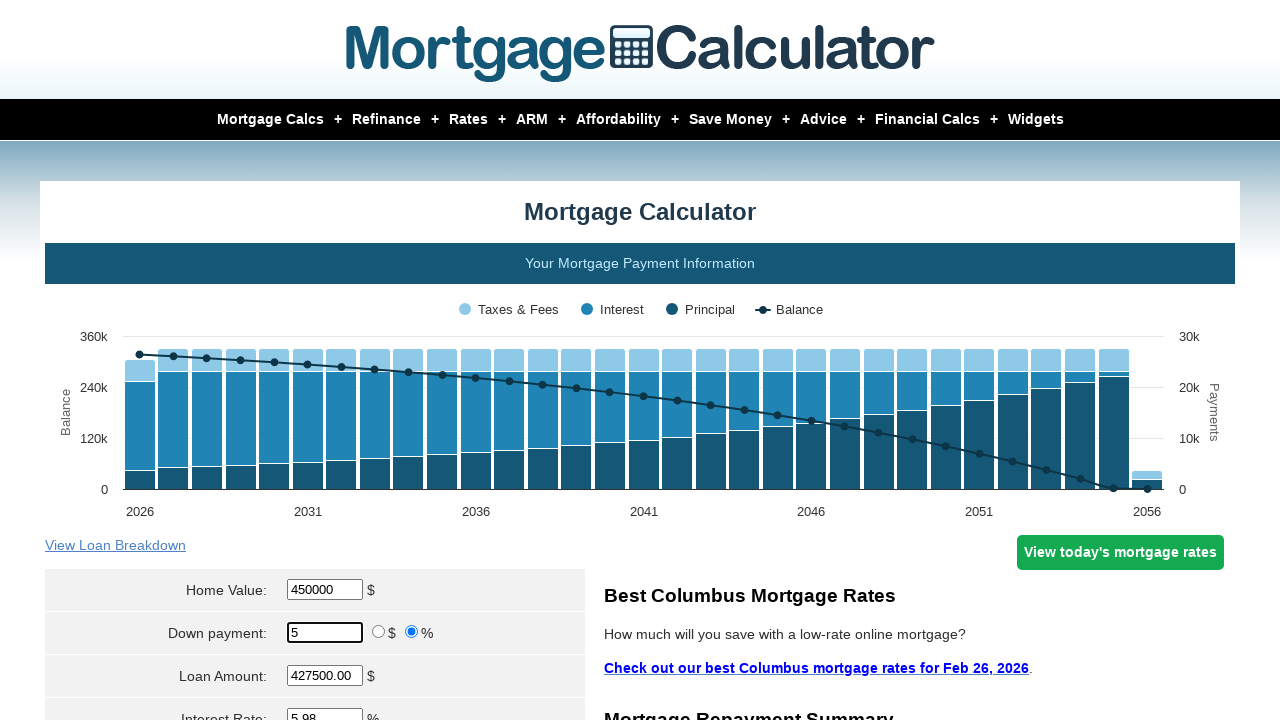

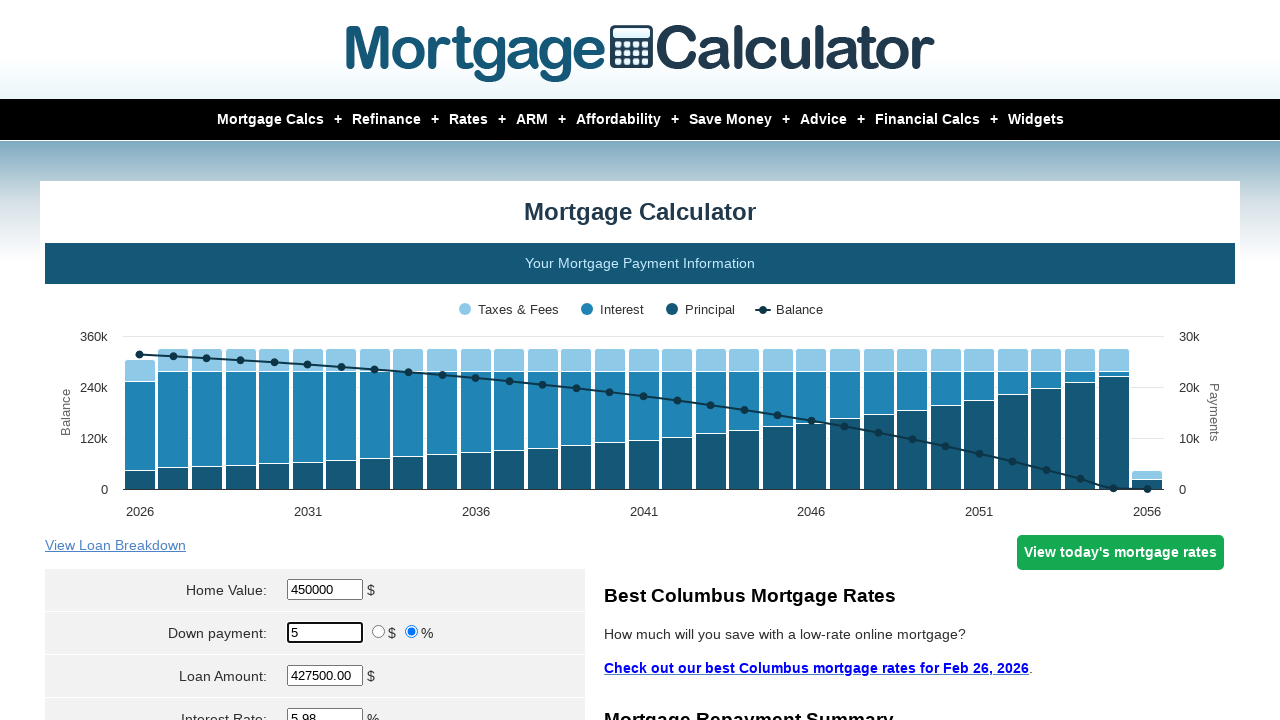